Tests jQuery UI selectable widget by performing a click-and-drag action from Item 1 to Item 3 to select multiple items

Starting URL: https://jqueryui.com/selectable/

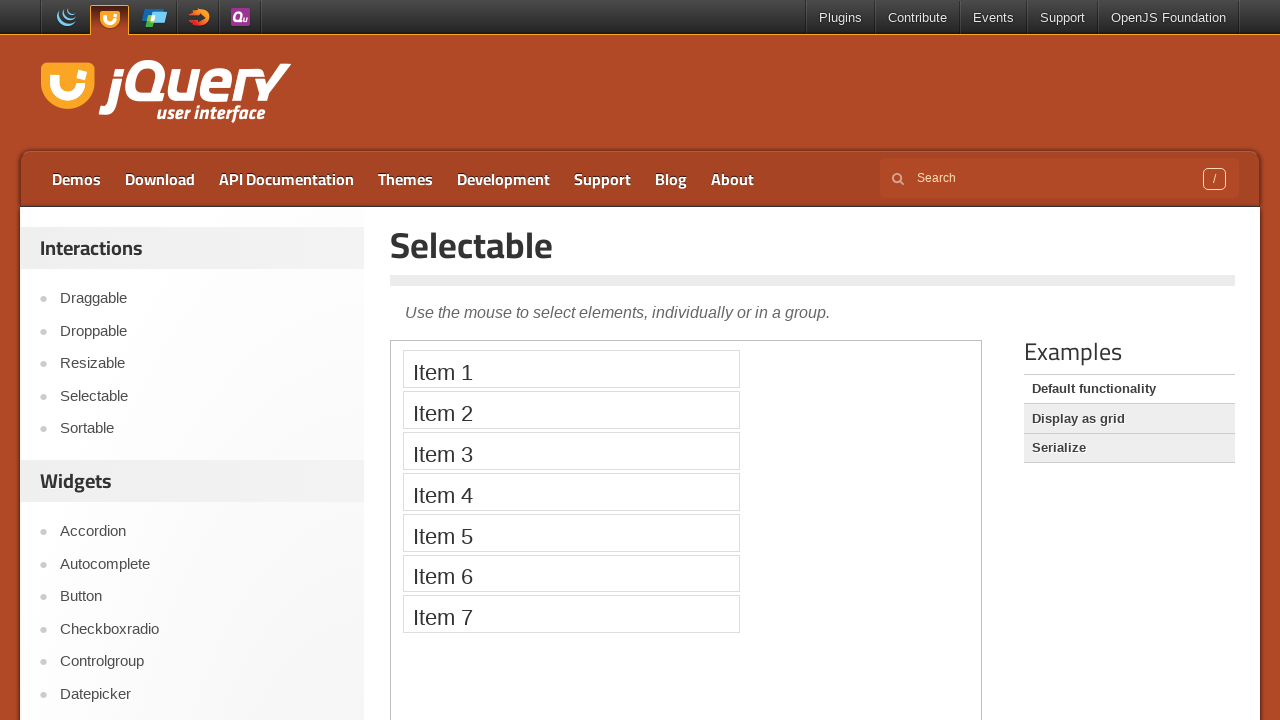

Located iframe containing jQuery UI selectable demo
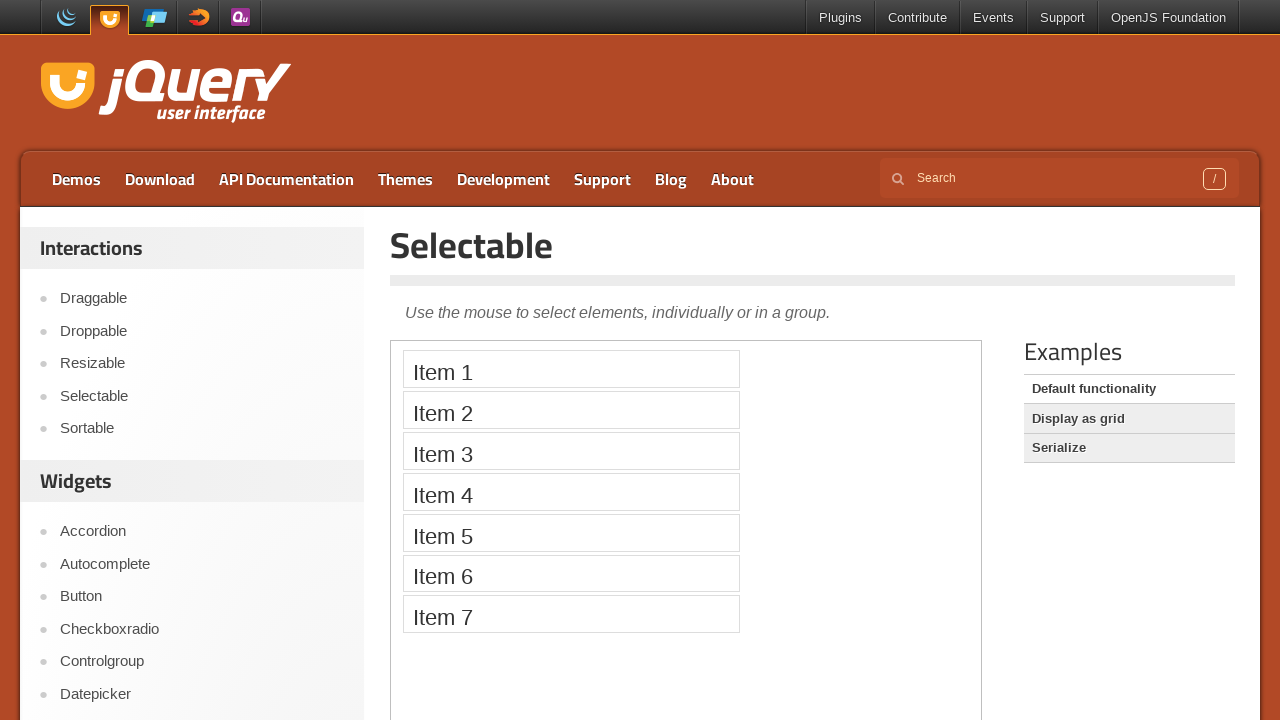

Located Item 1 element
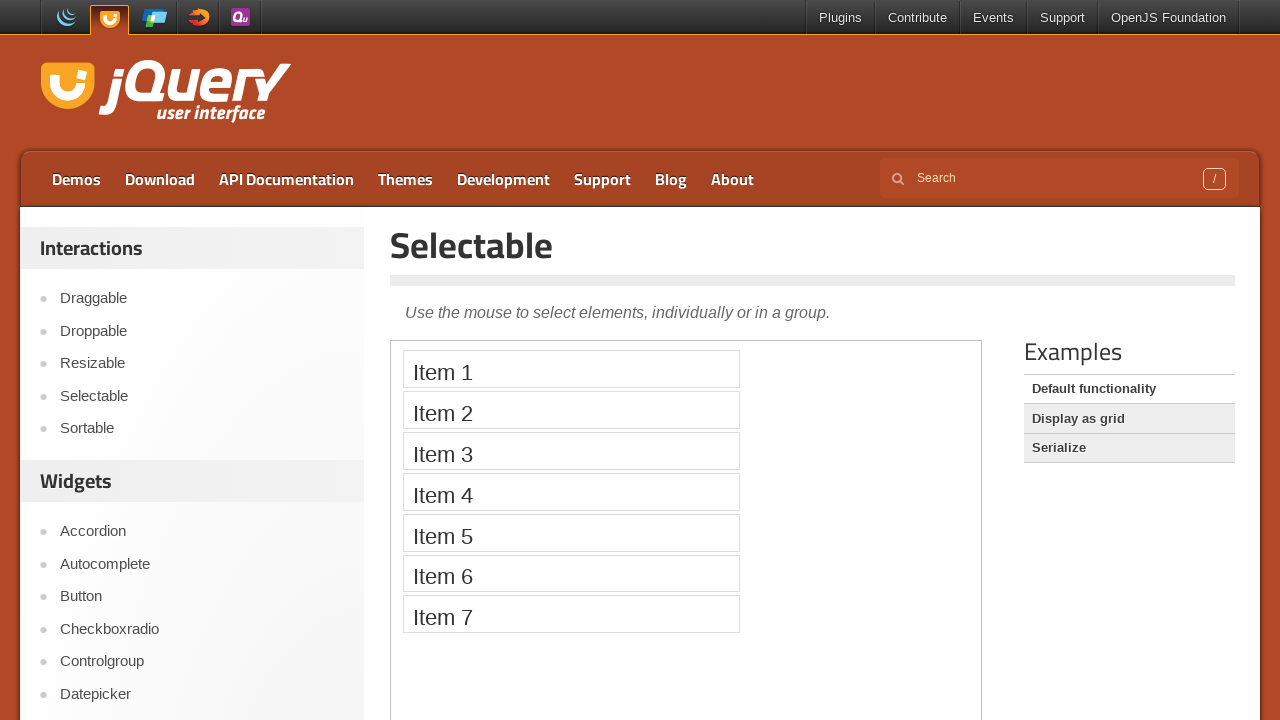

Located Item 3 element
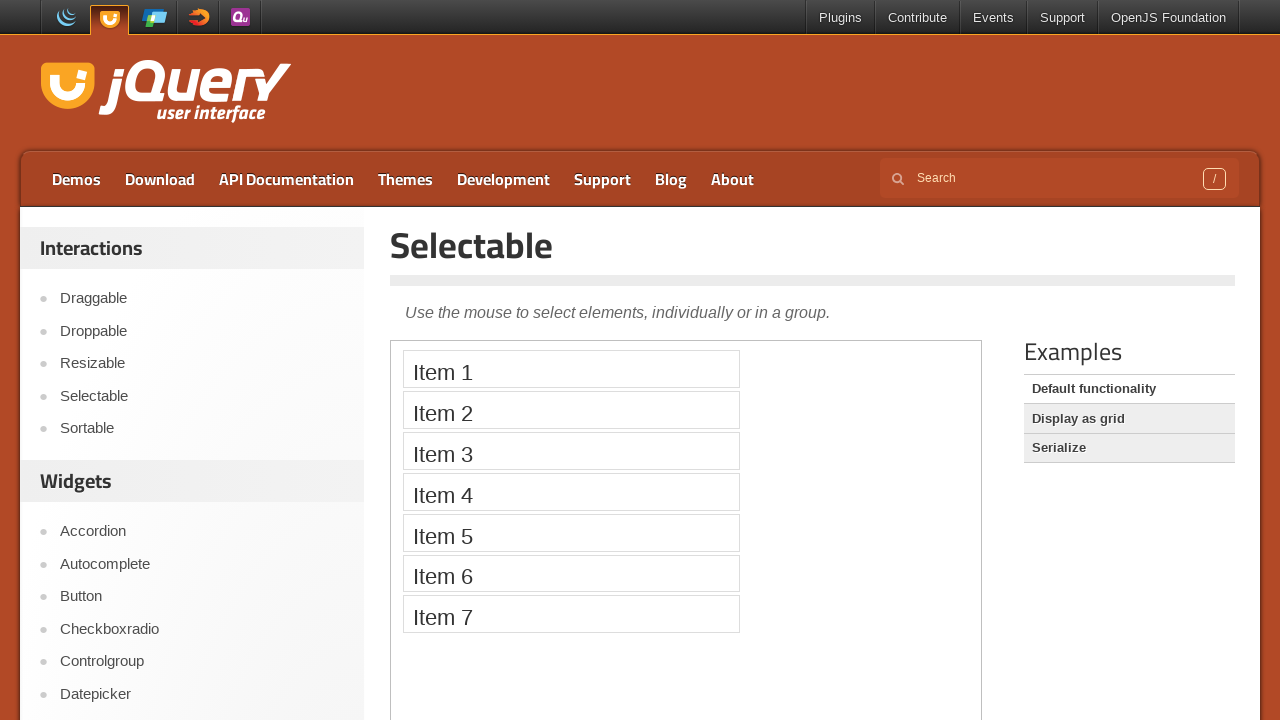

Item 1 element is visible
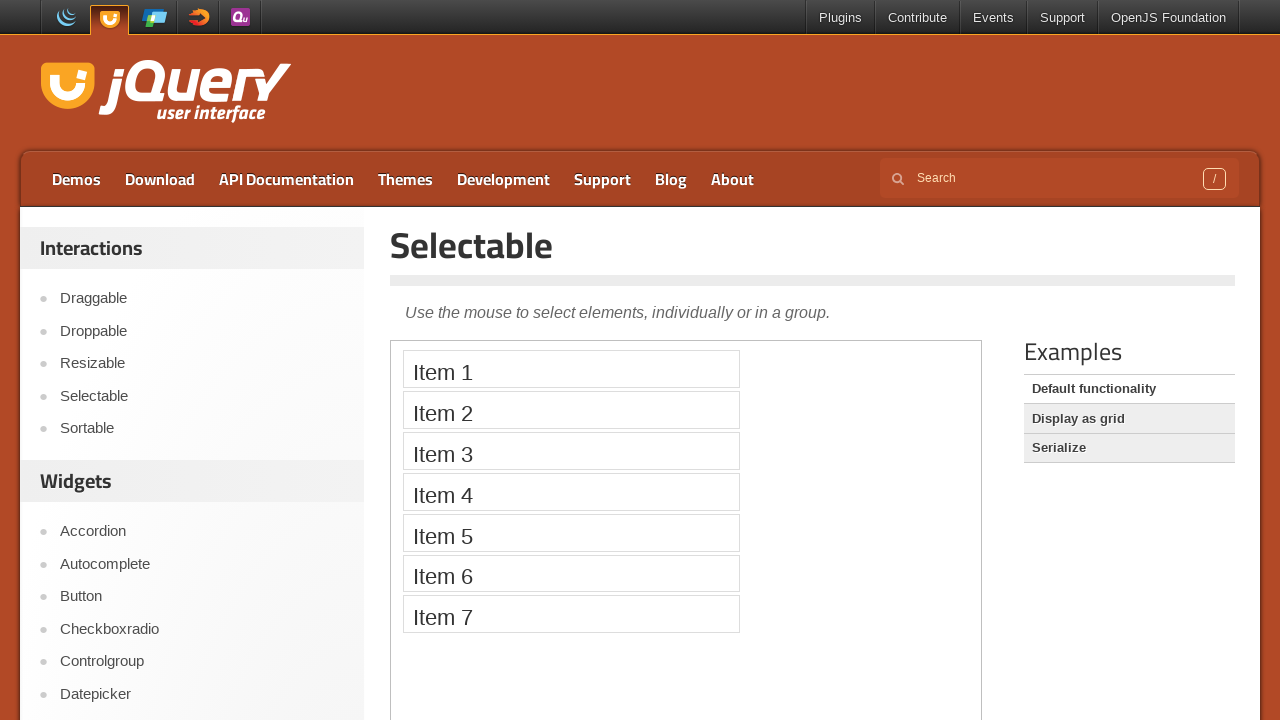

Item 3 element is visible
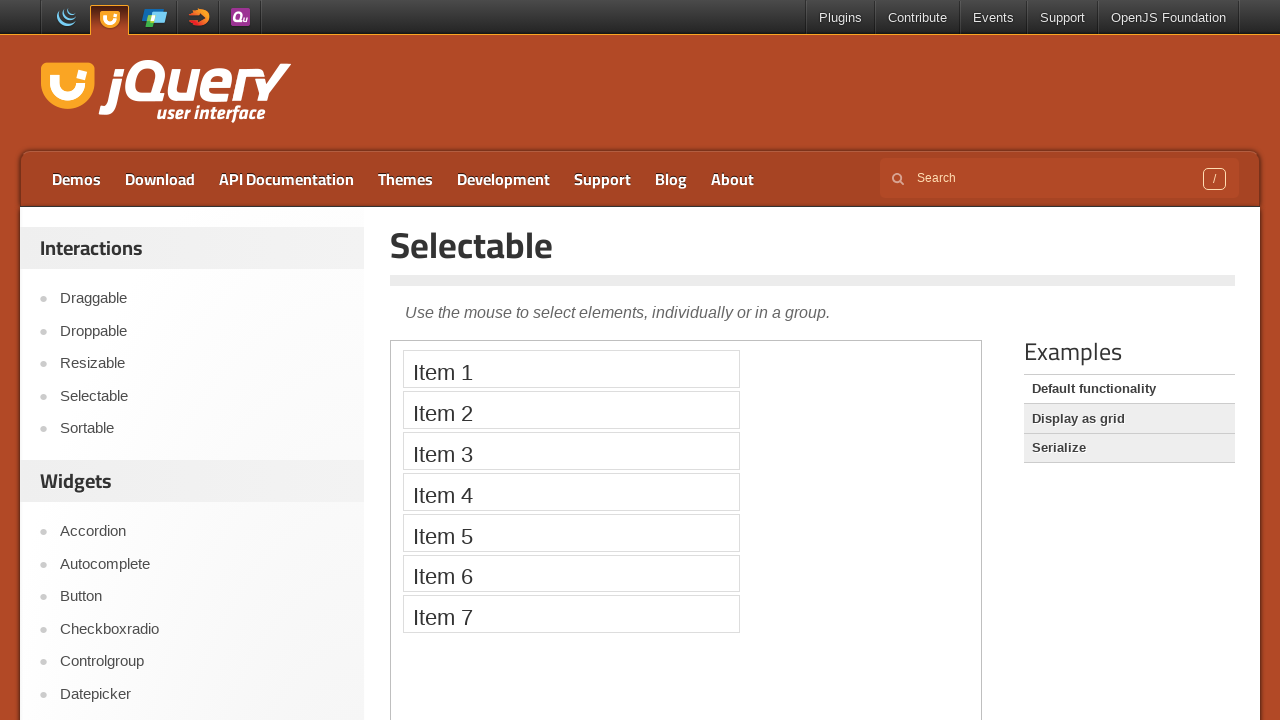

Retrieved bounding box for Item 1
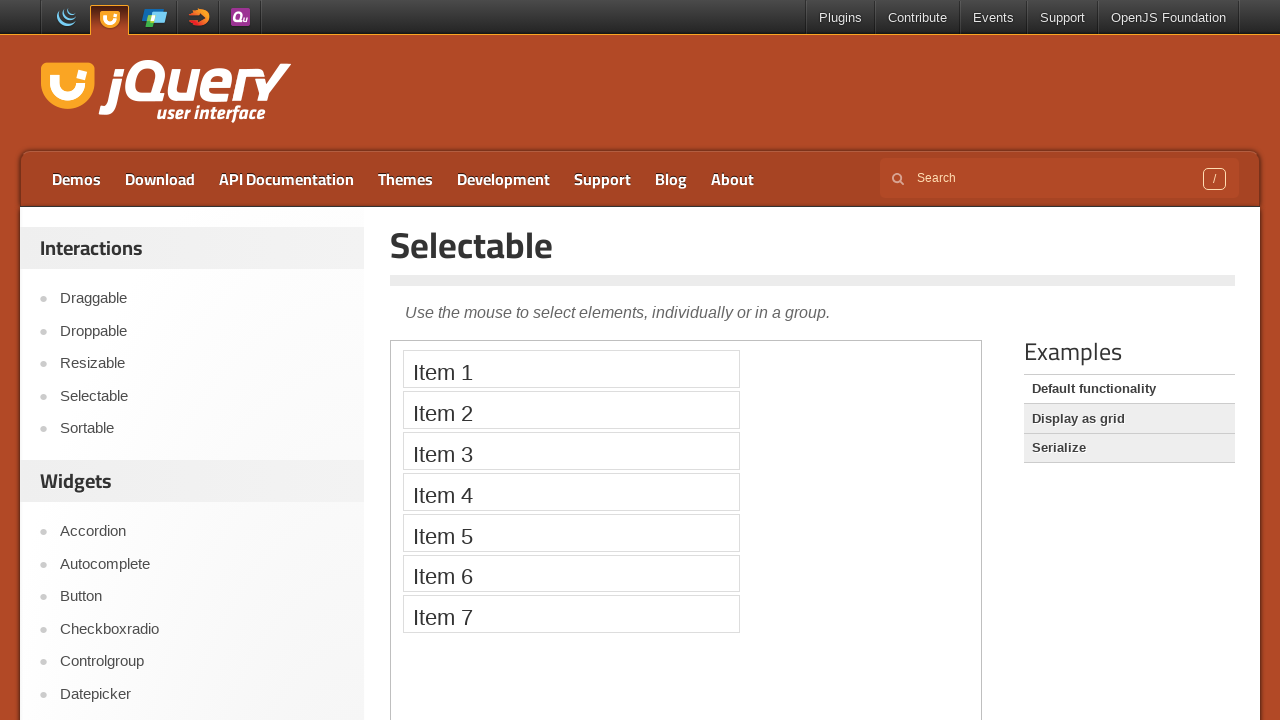

Retrieved bounding box for Item 3
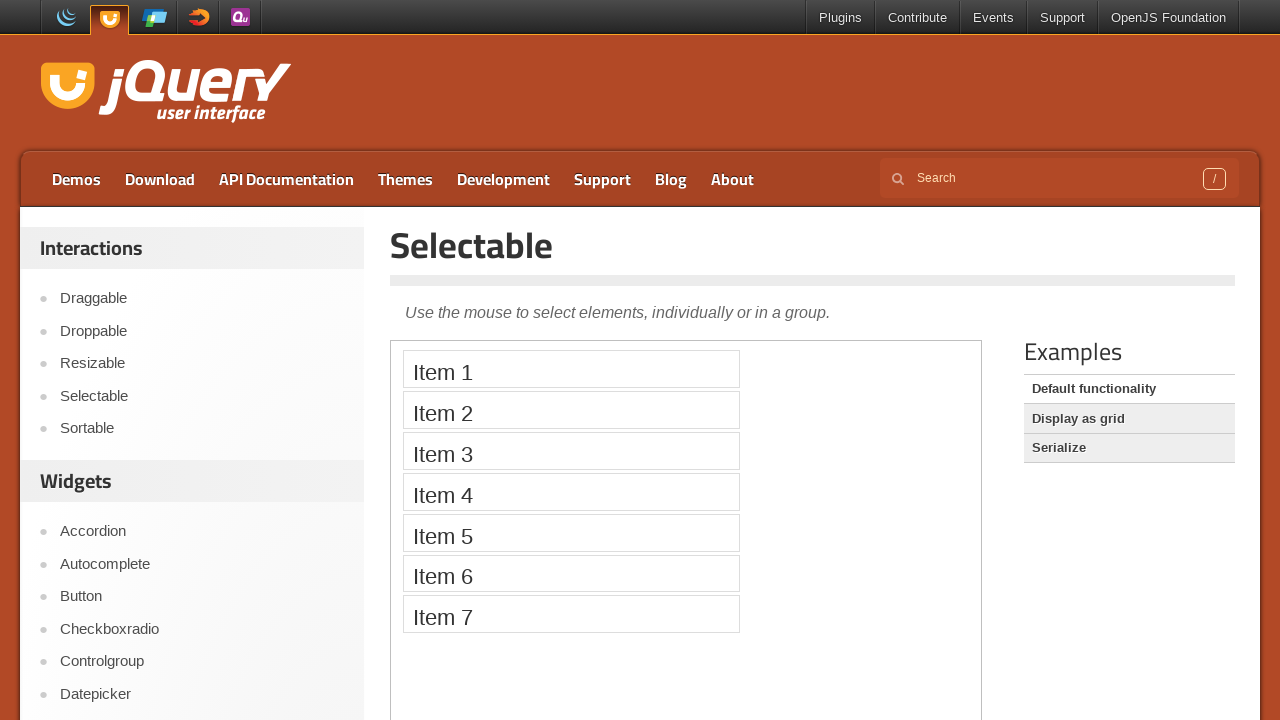

Moved mouse to center of Item 1 at (571, 369)
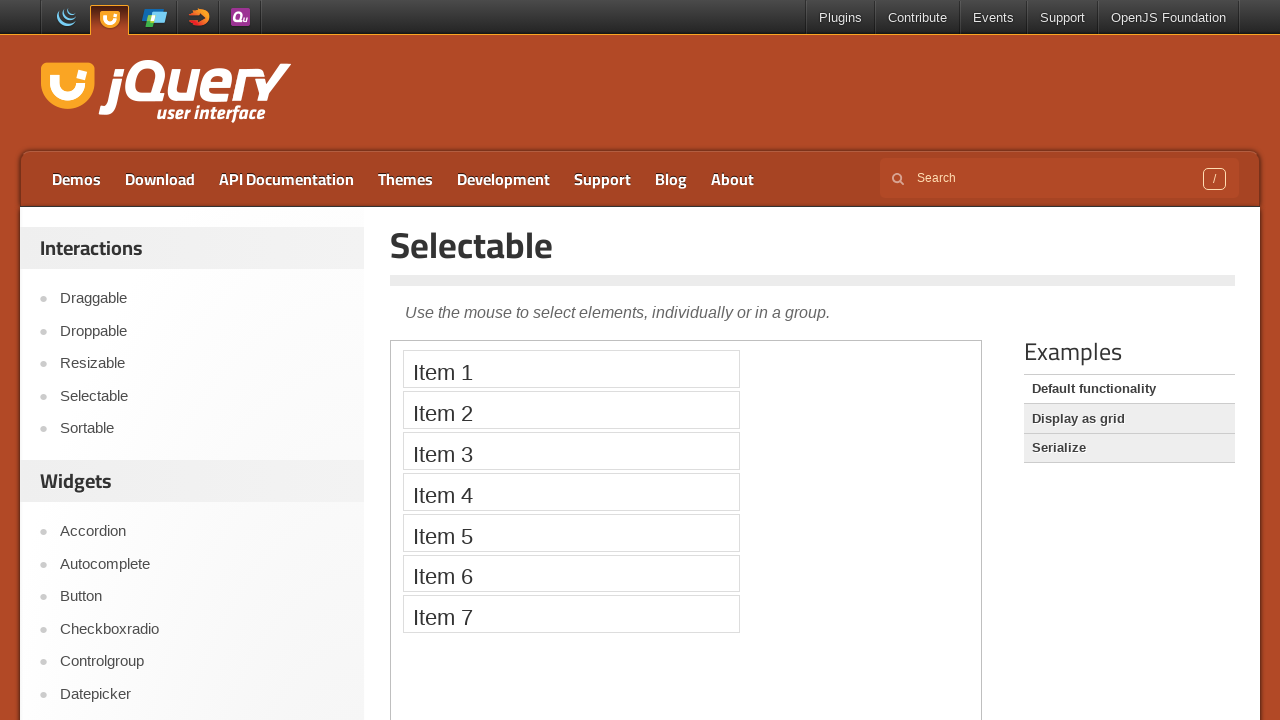

Pressed mouse button down on Item 1 at (571, 369)
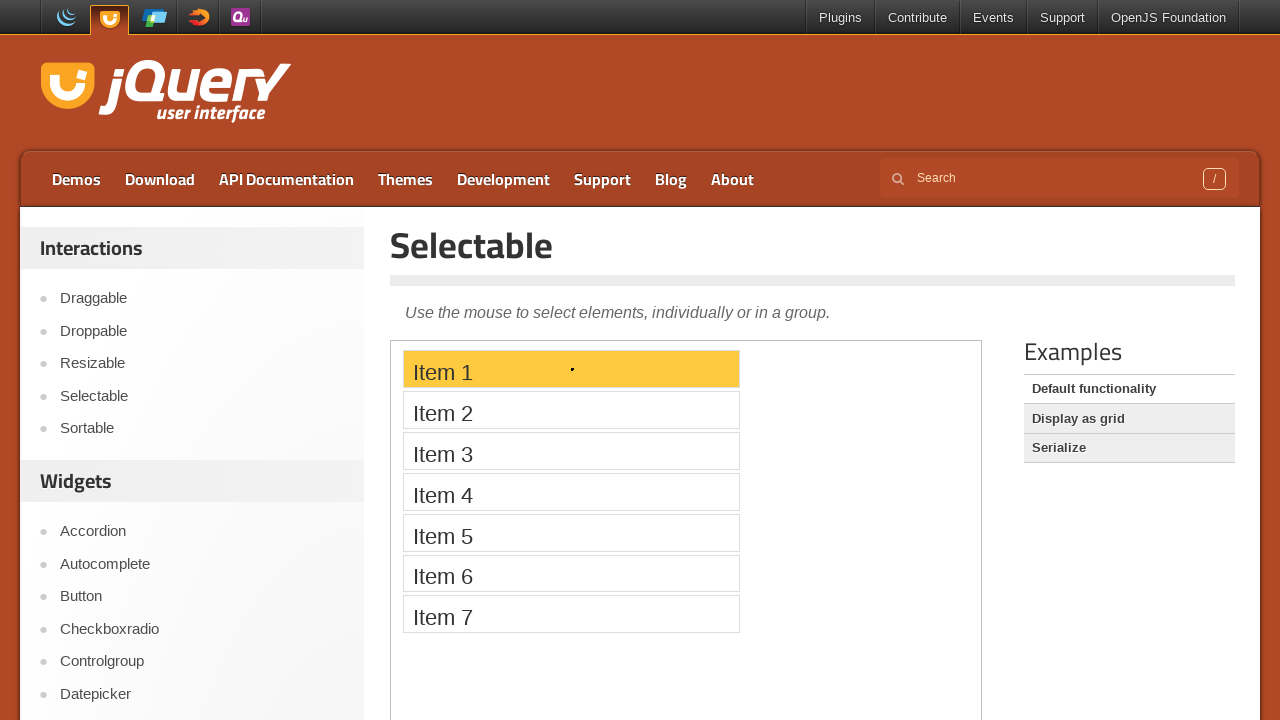

Dragged mouse to center of Item 3 at (571, 451)
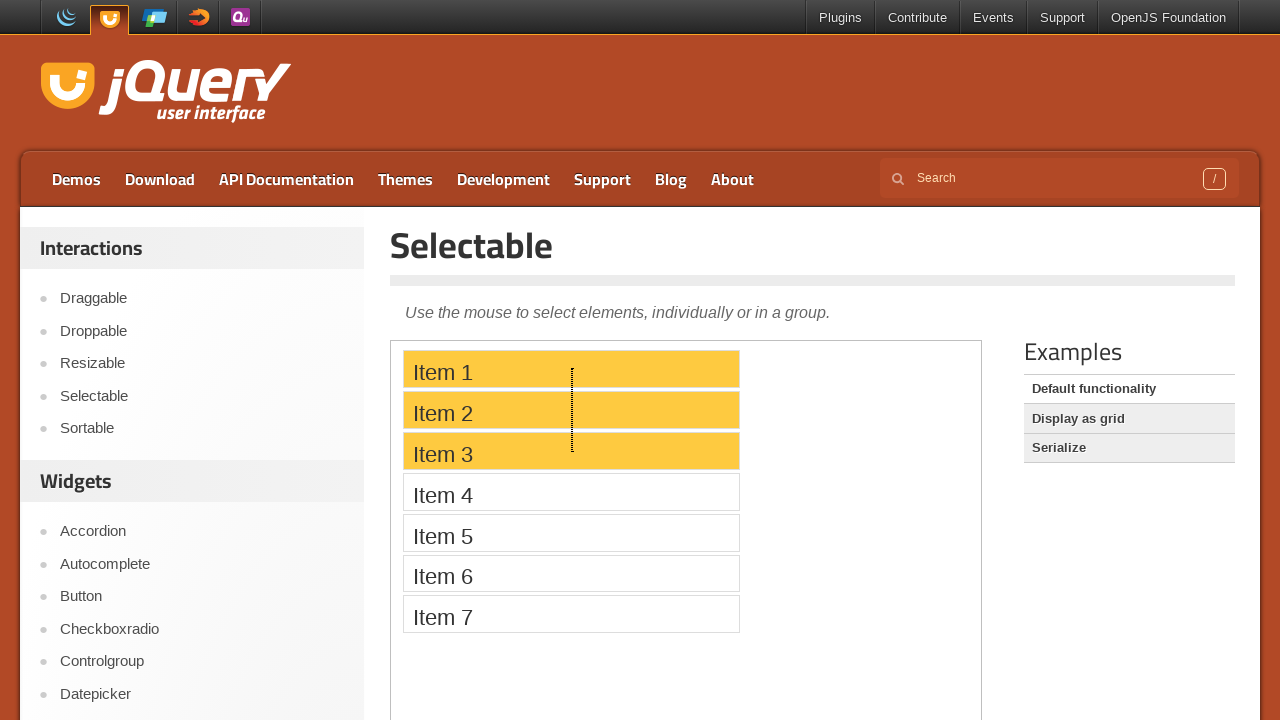

Released mouse button to complete selection drag from Item 1 to Item 3 at (571, 451)
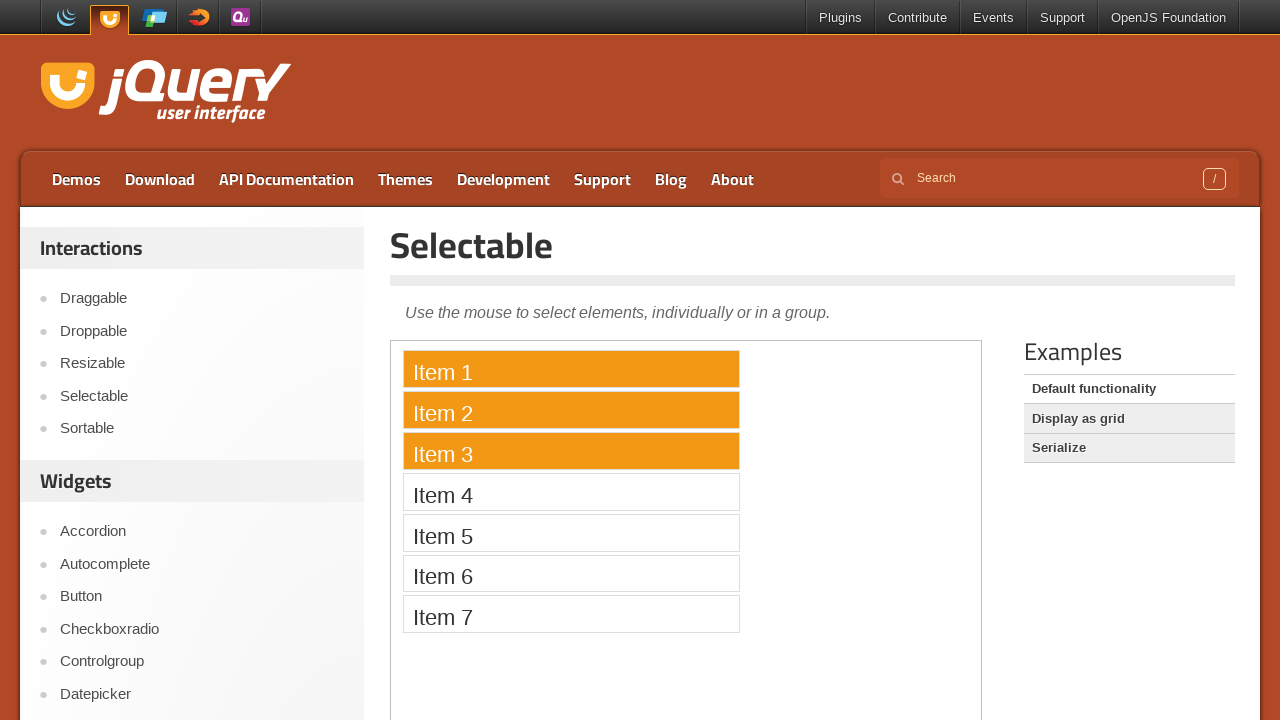

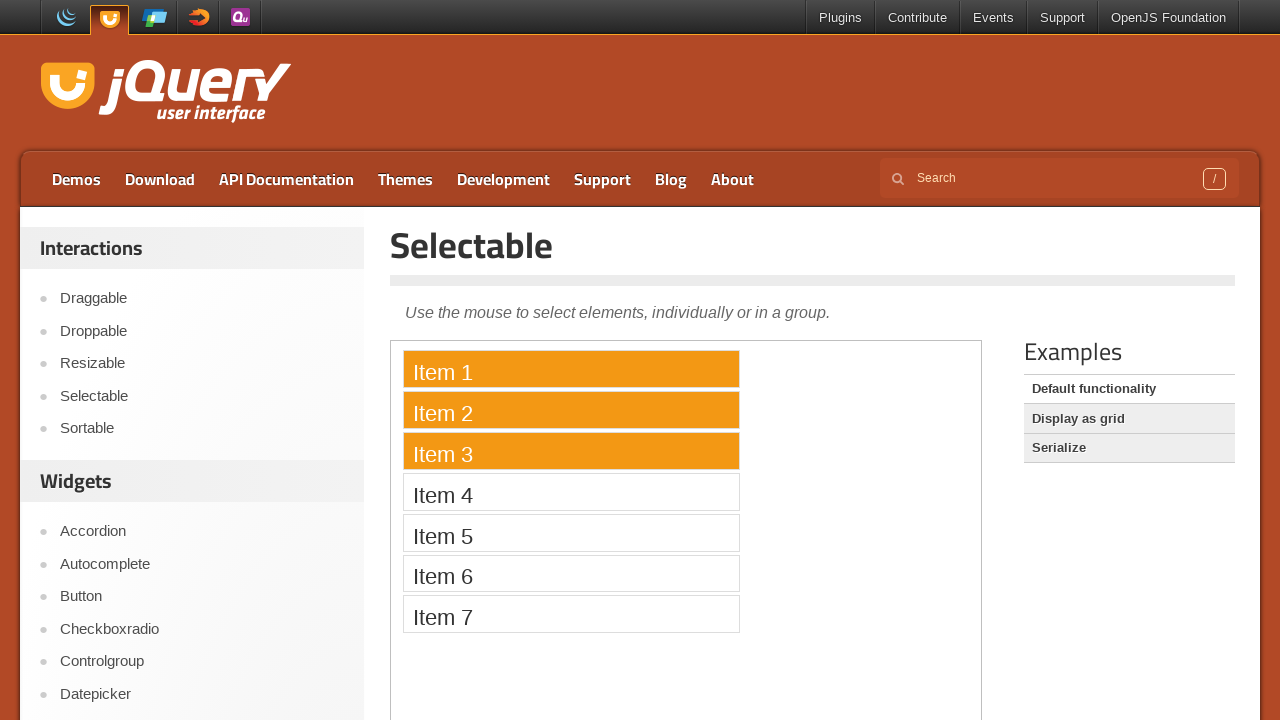